Tests the search functionality on python.org by entering a search query "pycon" and submitting it, then verifying results are returned

Starting URL: http://www.python.org

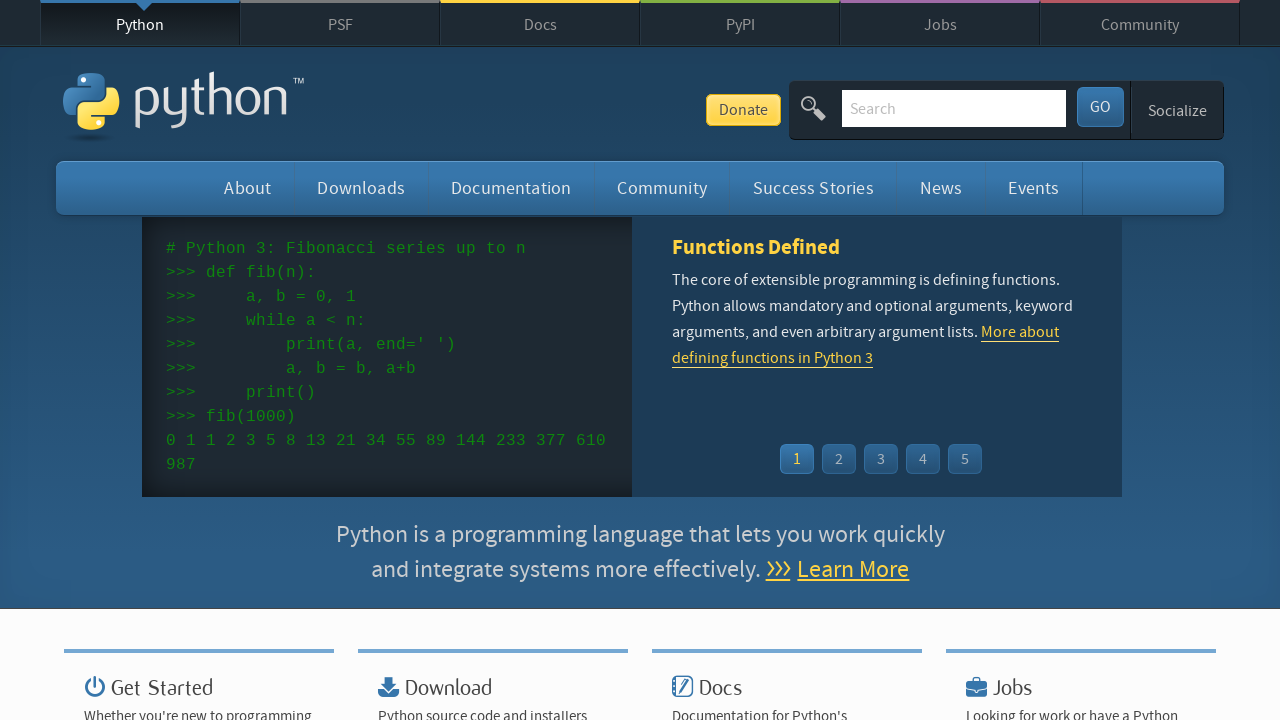

Filled search box with 'pycon' query on input[name='q']
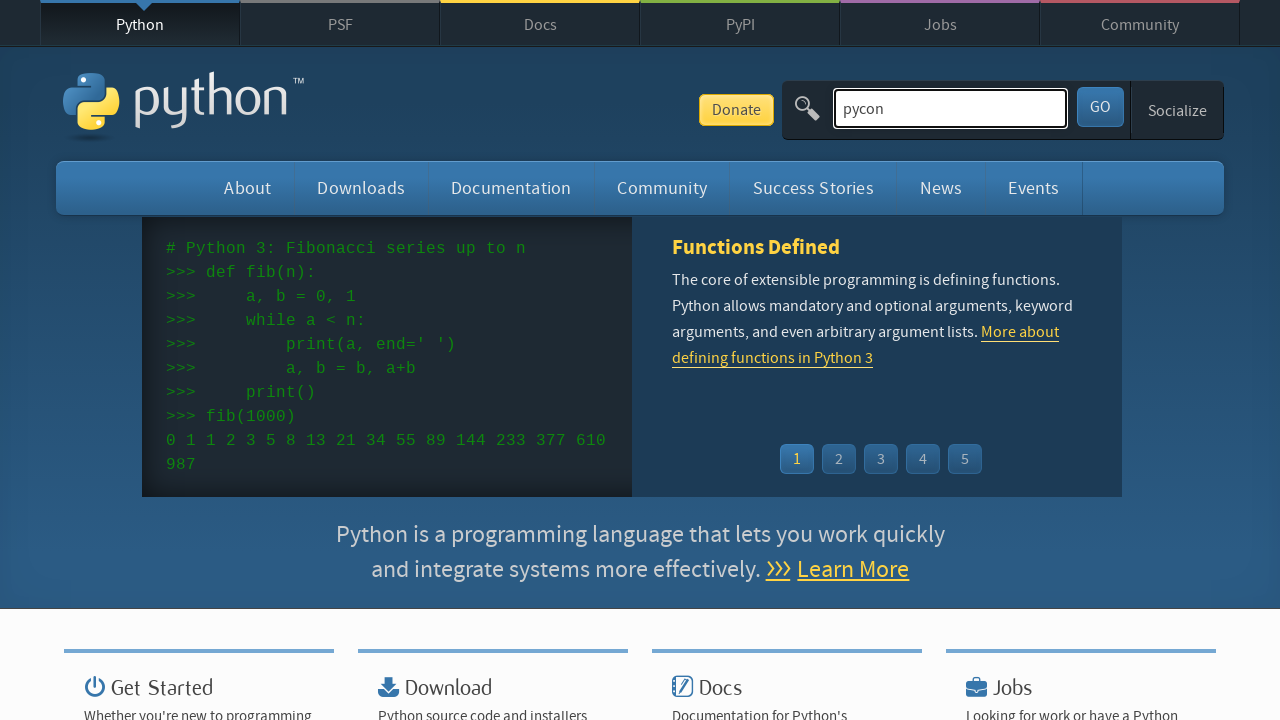

Pressed Enter to submit search query on input[name='q']
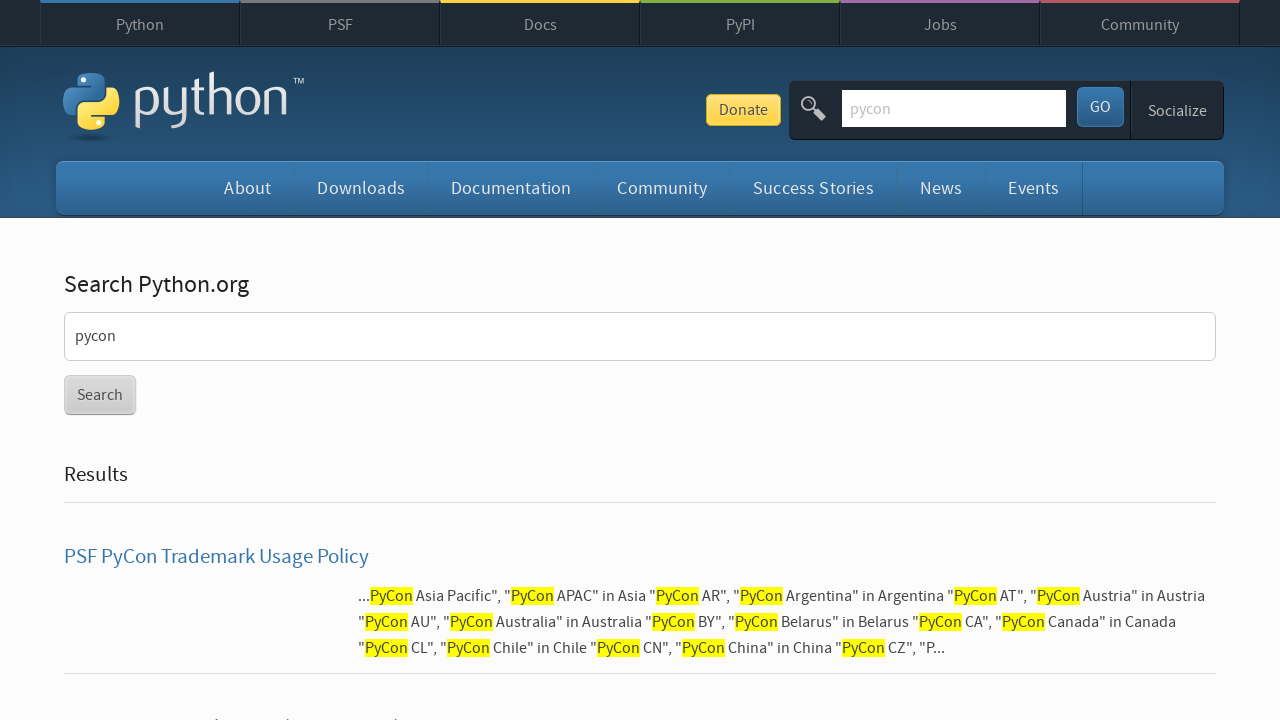

Search results page loaded successfully
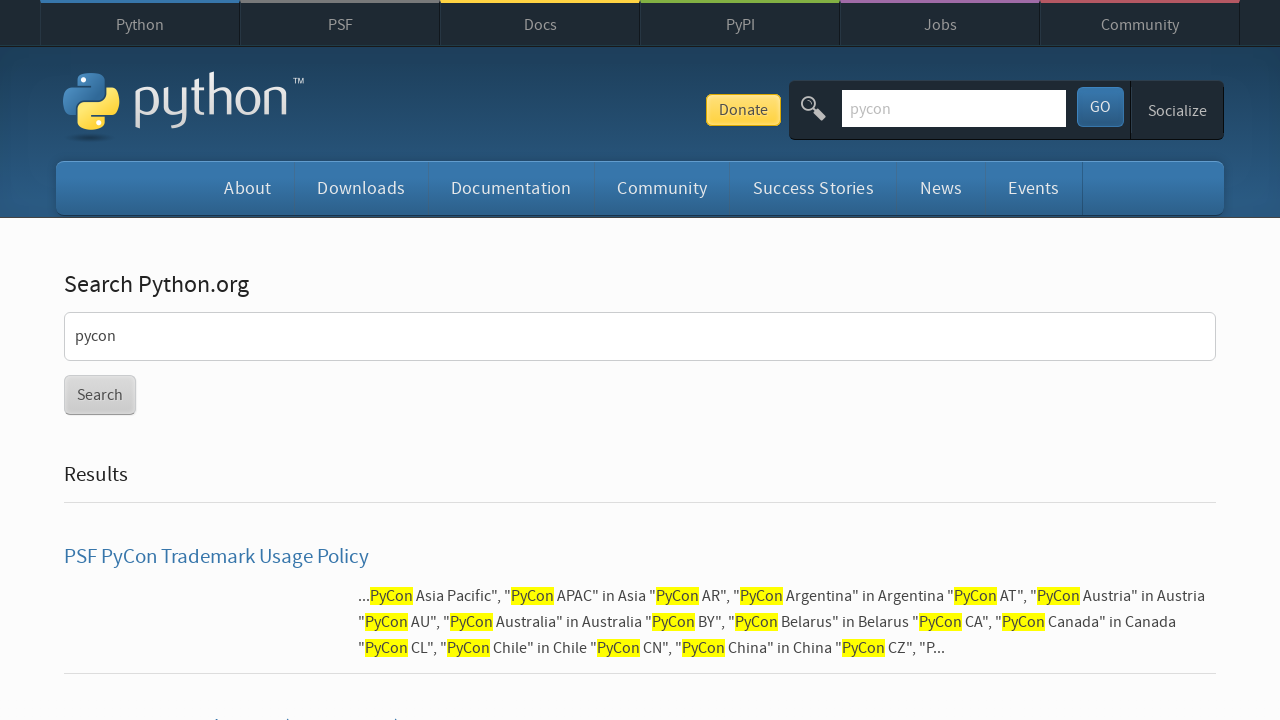

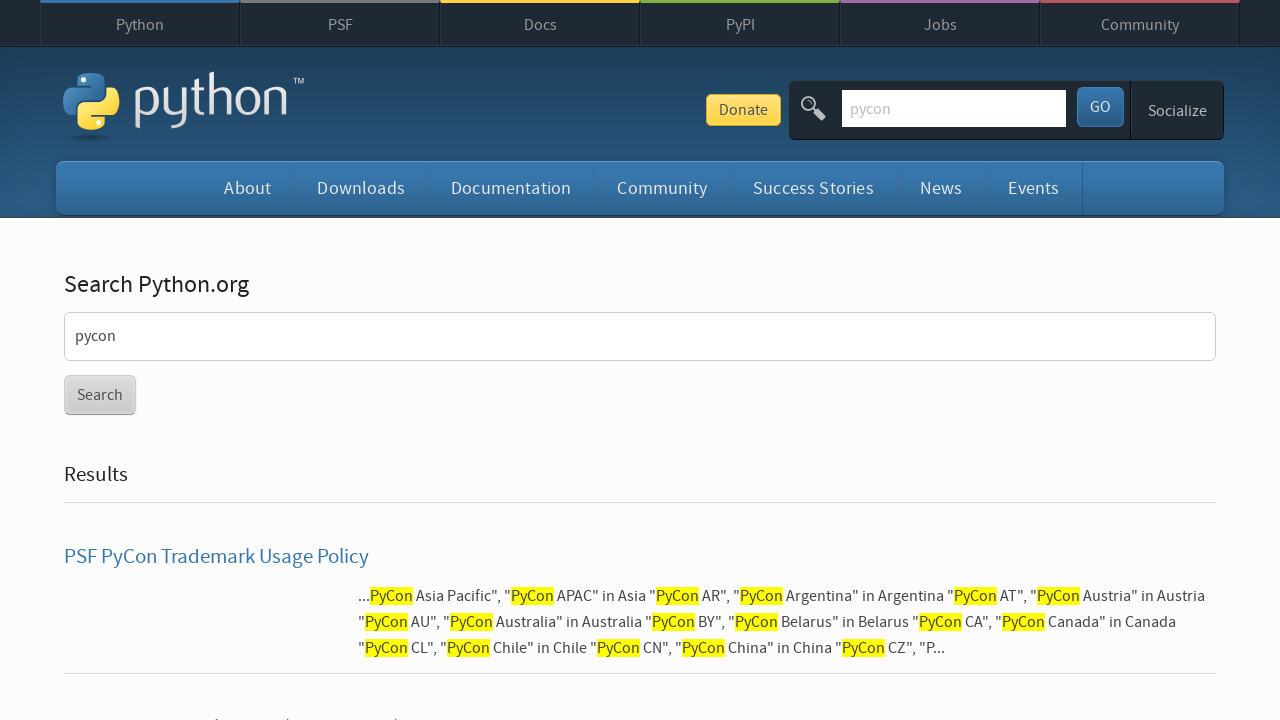